Basic test that navigates to the test automation website and verifies the page loads successfully.

Starting URL: https://www.testotomasyonu.com

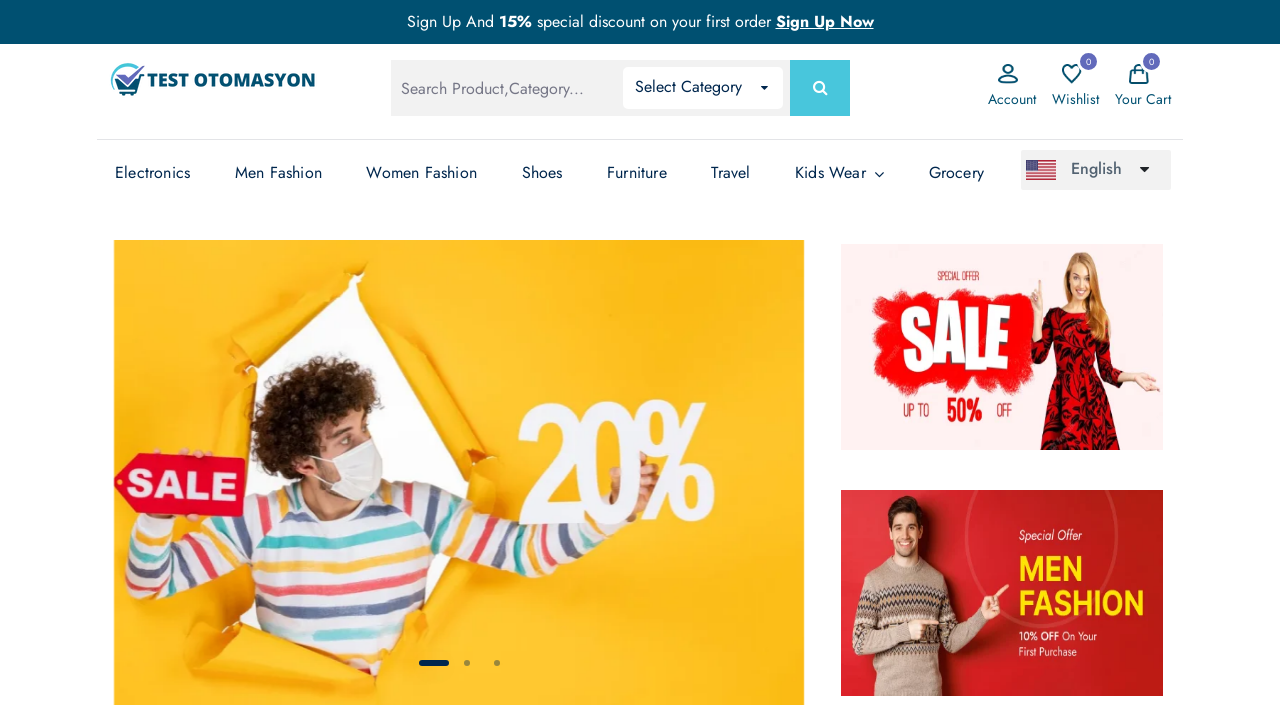

Navigated to test automation website (https://www.testotomasyonu.com)
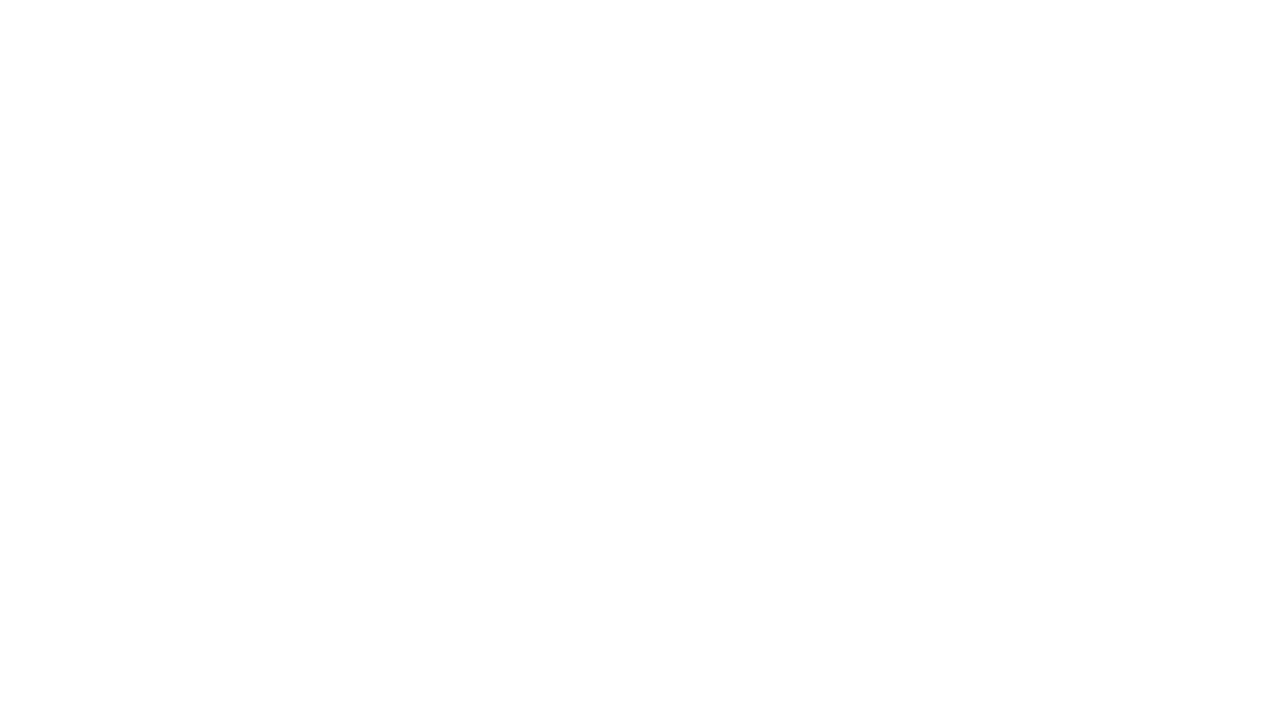

Page DOM content loaded successfully
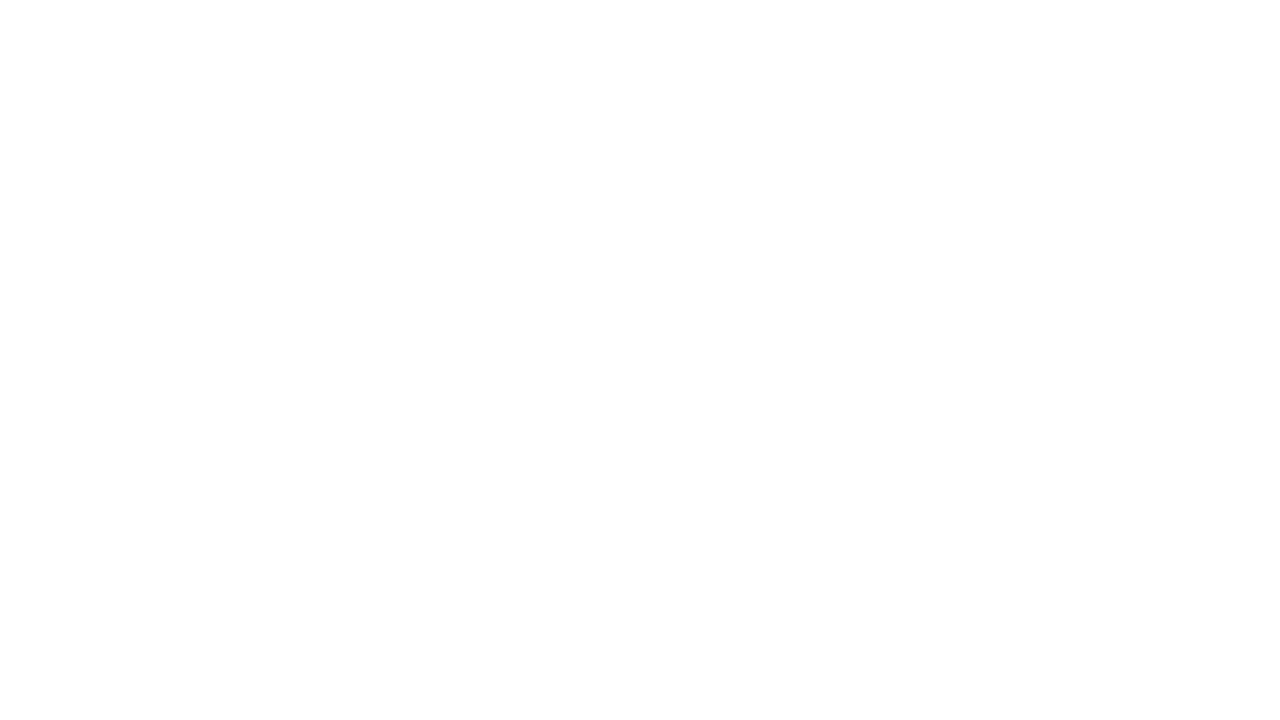

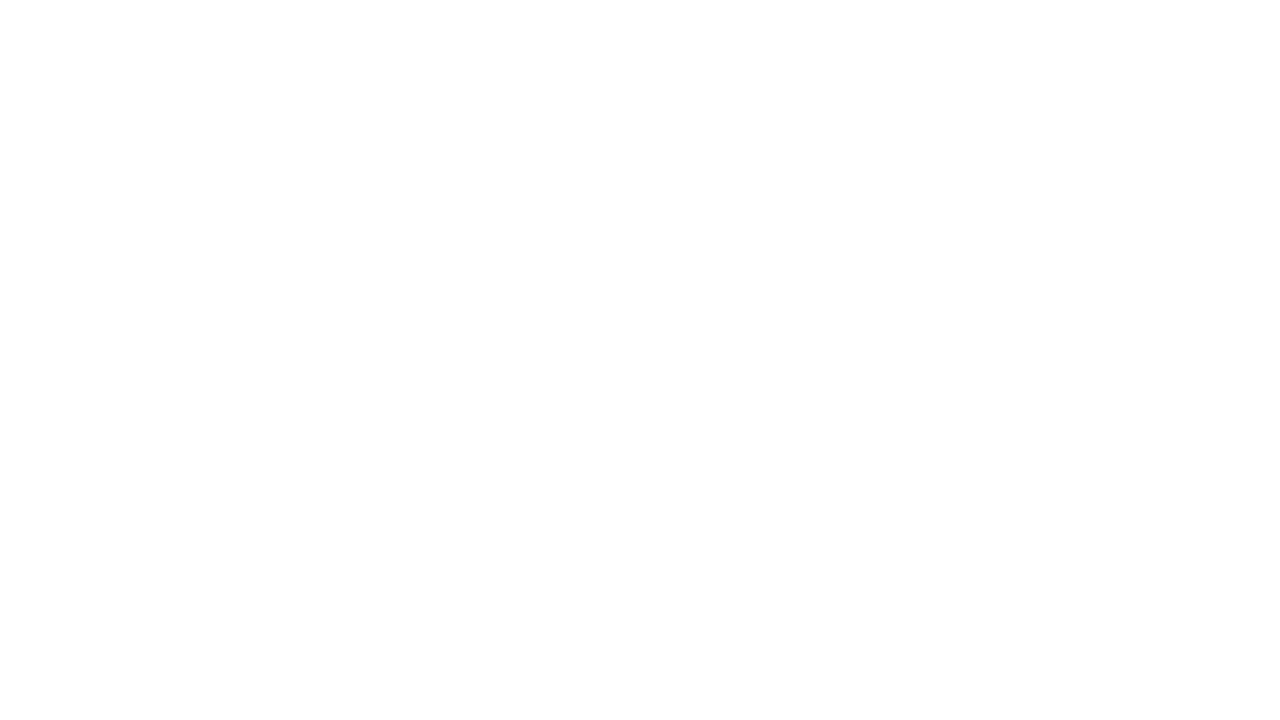